Tests auto-complete functionality by interacting with both single and multiple input fields, demonstrating keyboard actions including shift key usage

Starting URL: https://demoqa.com/auto-complete

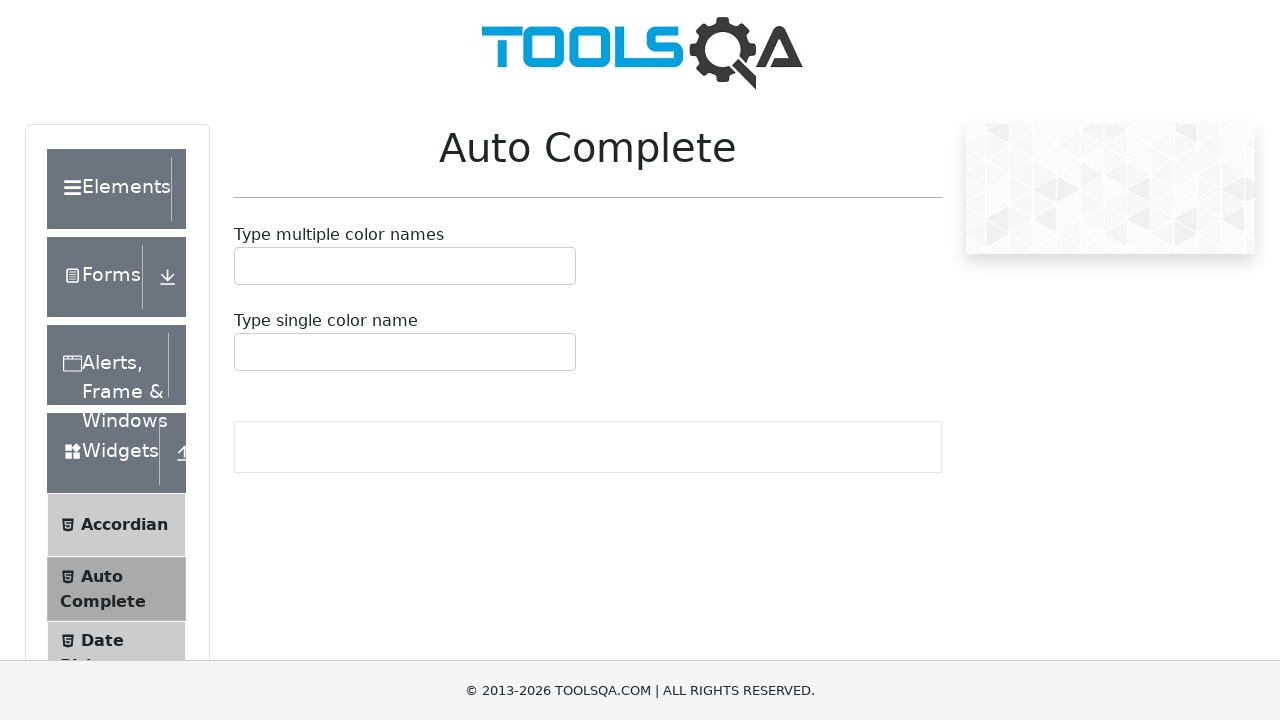

Clicked on single auto-complete input field at (247, 352) on #autoCompleteSingleInput
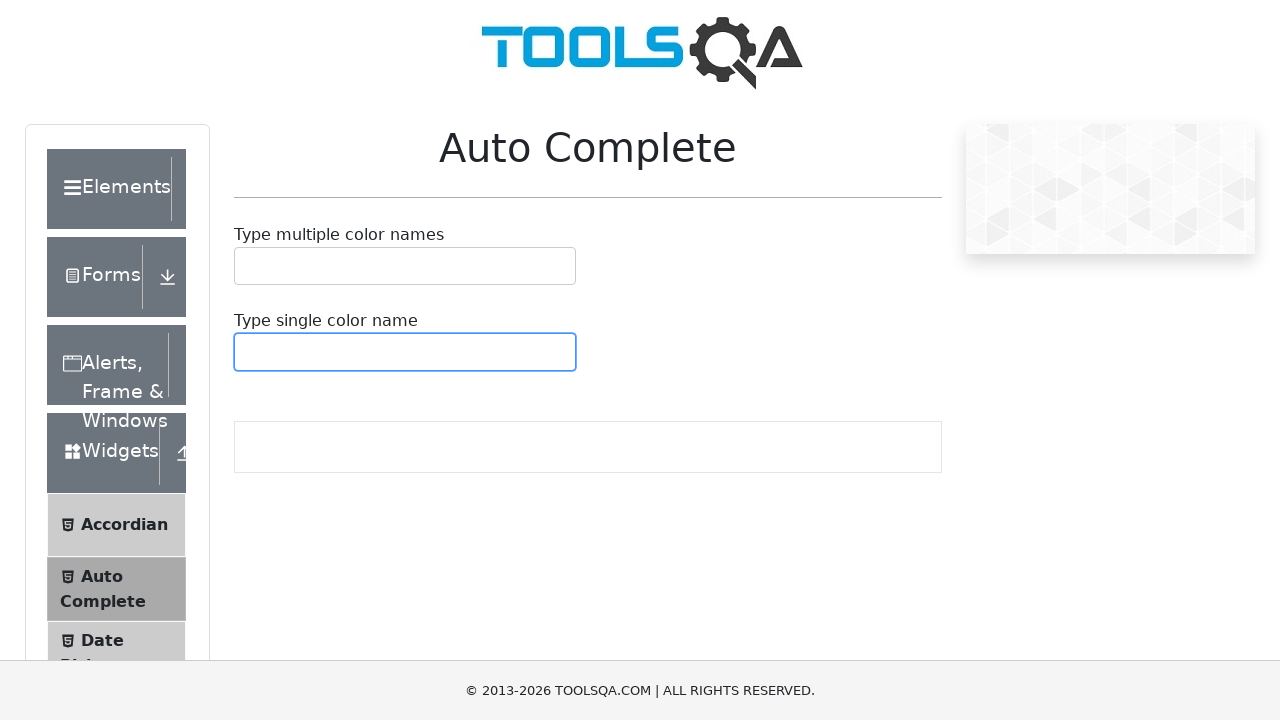

Pressed Shift+A to type capital 'A'
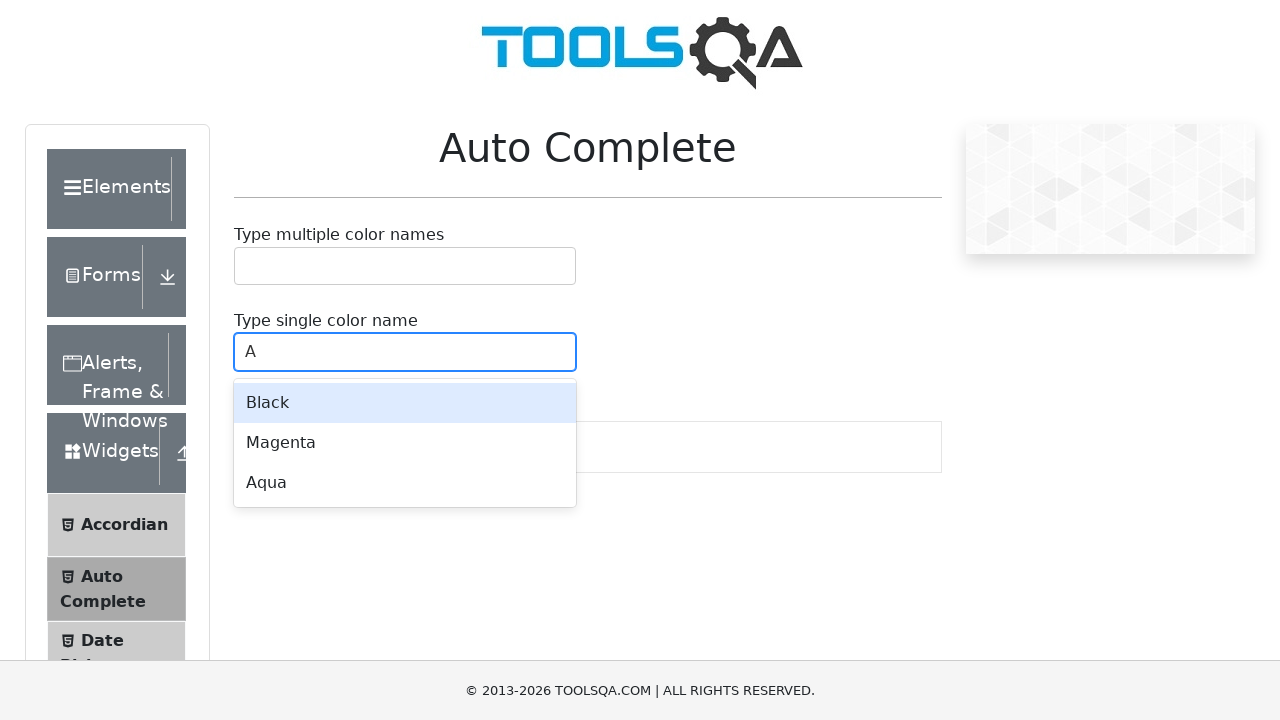

Typed 'li' without shift modifier
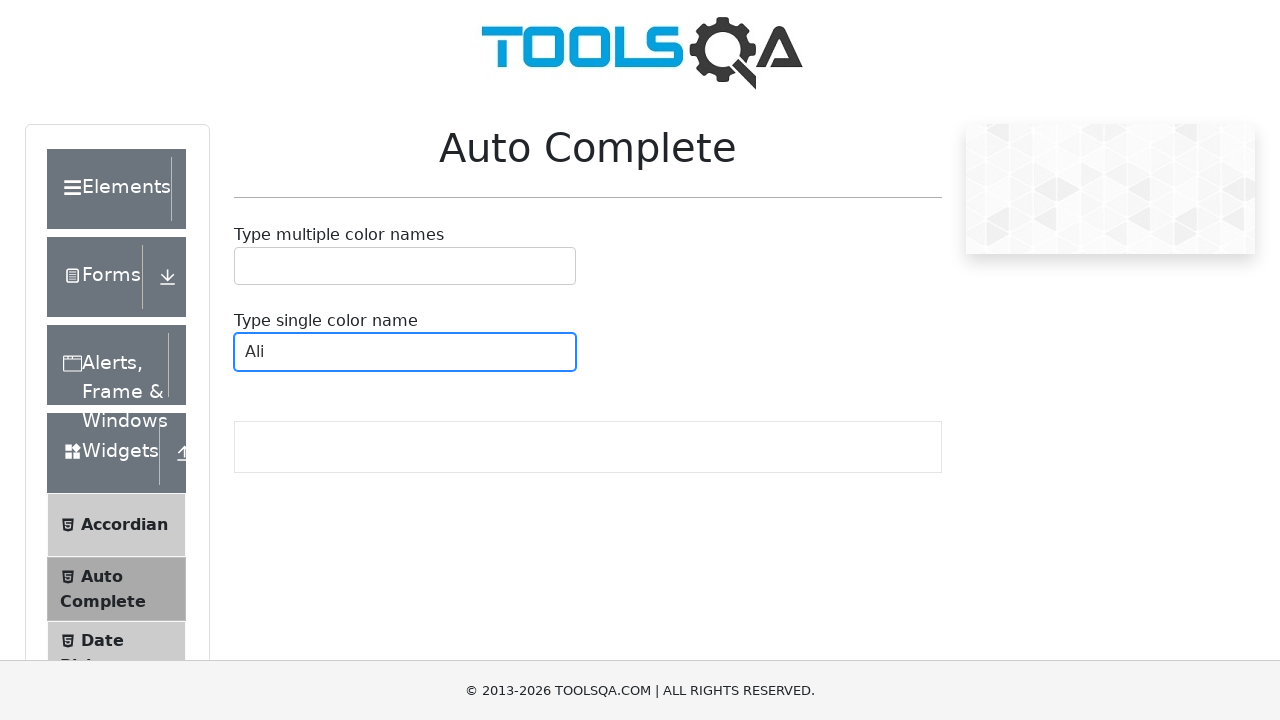

Cleared the single input field on #autoCompleteSingleInput
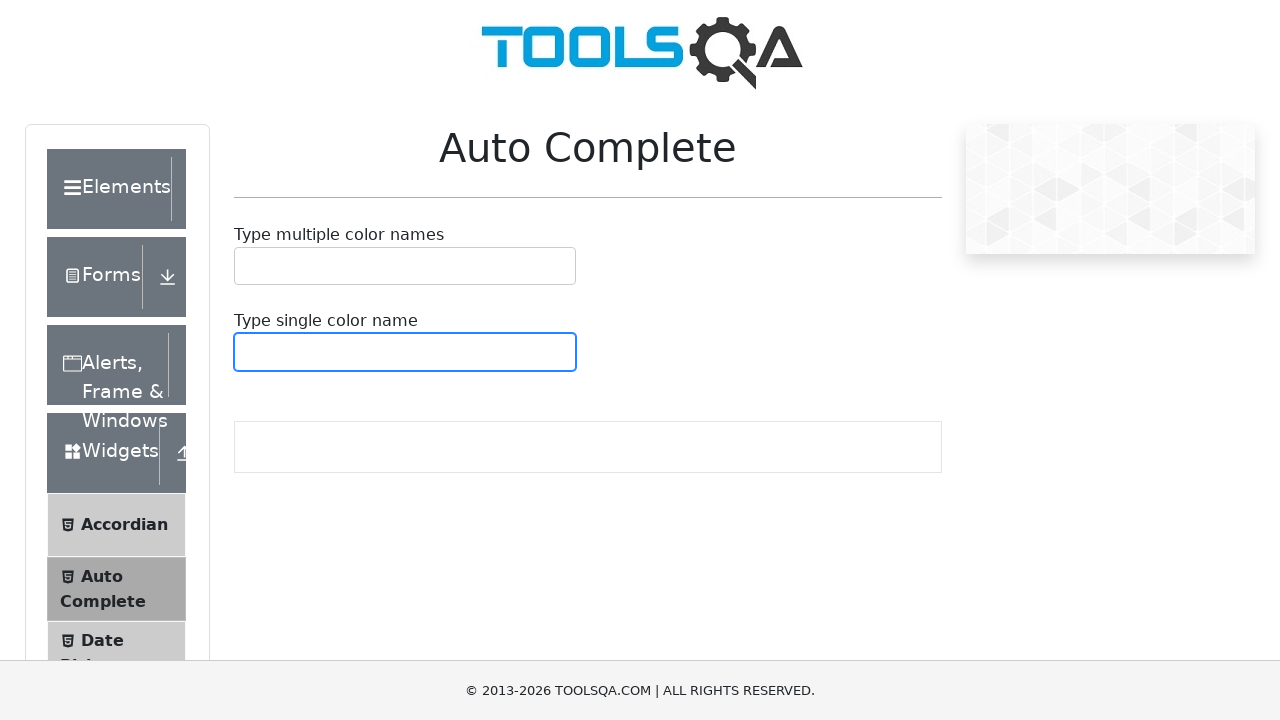

Typed 'Ali' in the single input field on #autoCompleteSingleInput
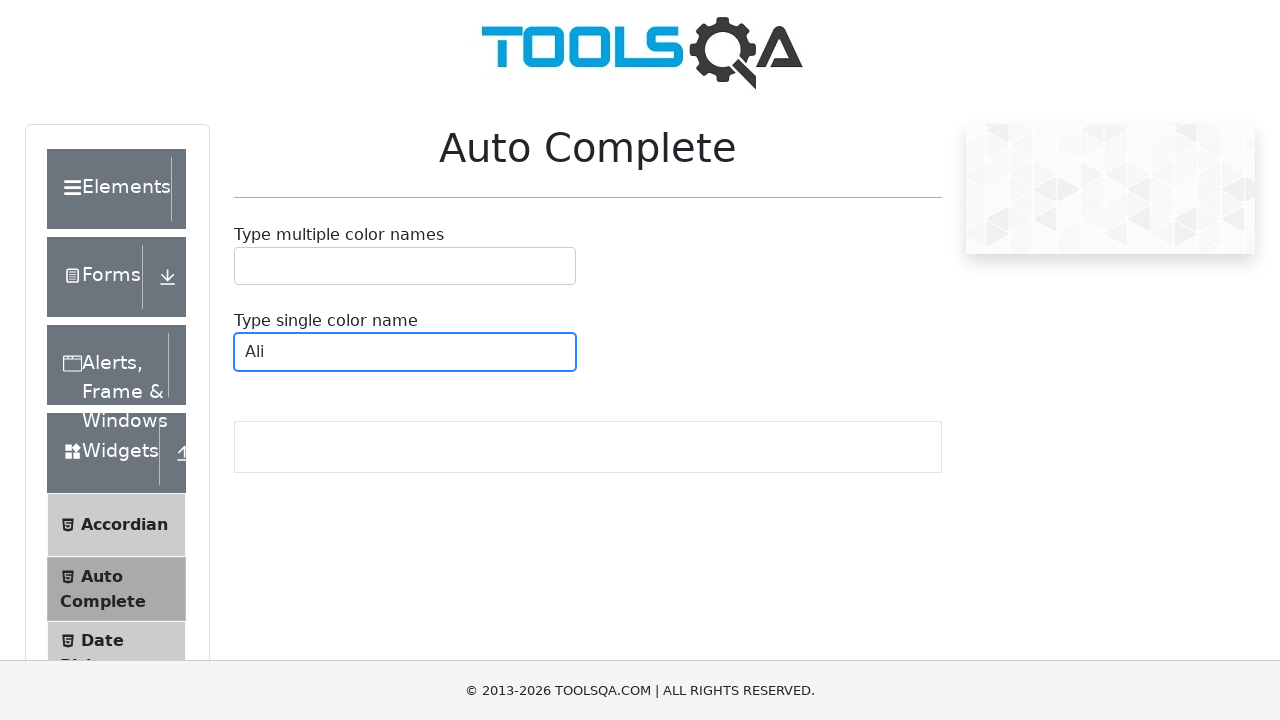

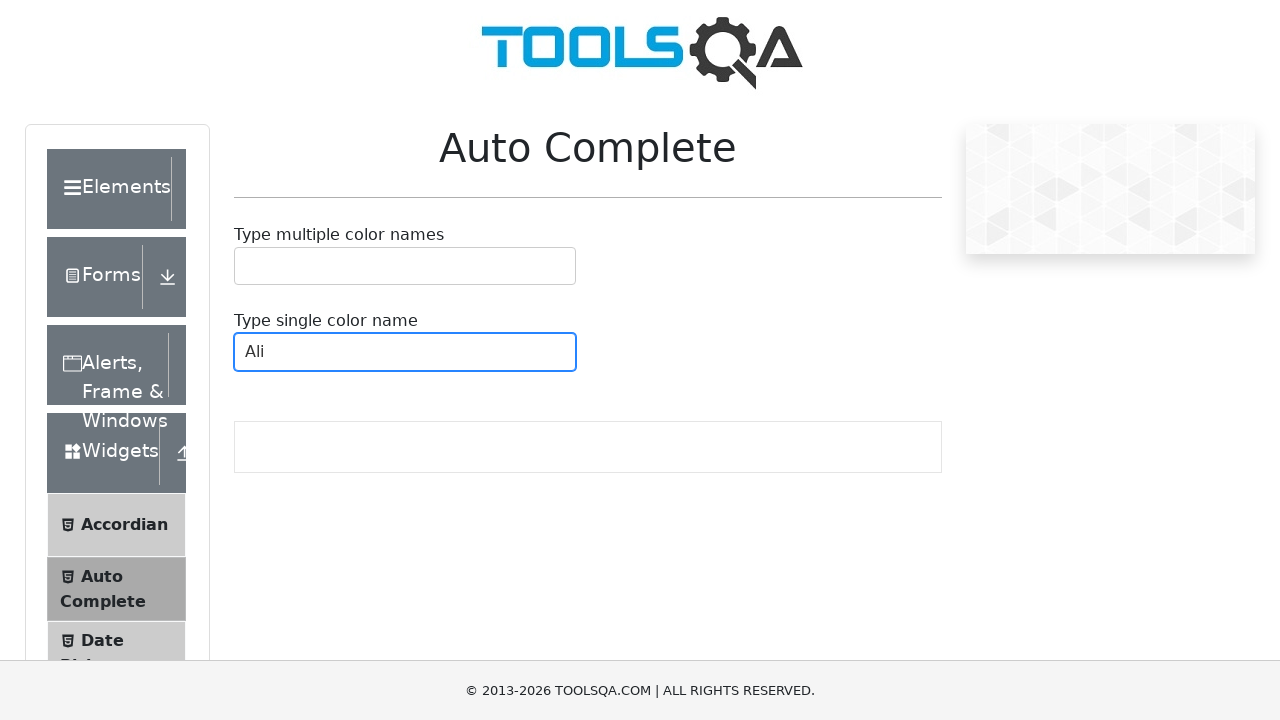